Tests iframe navigation by switching between single and nested frames, filling text inputs in different frame contexts

Starting URL: http://demo.automationtesting.in/Frames.html

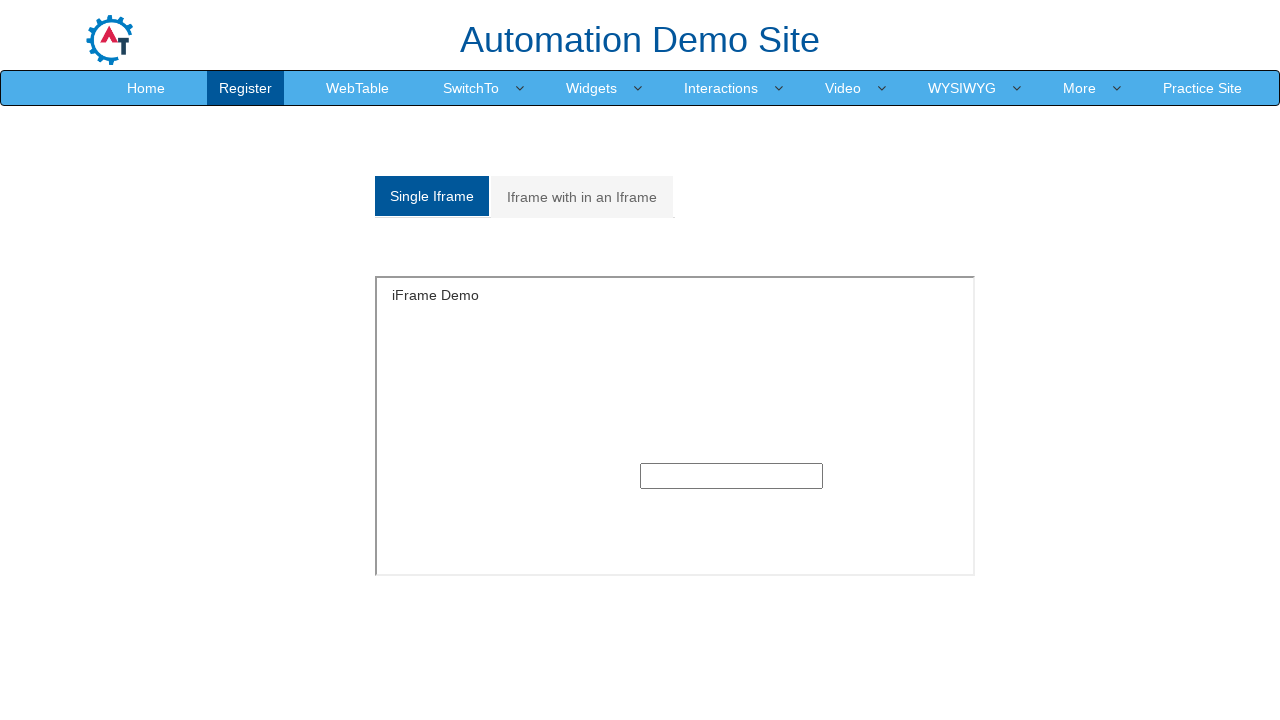

Located single frame with ID 'singleframe'
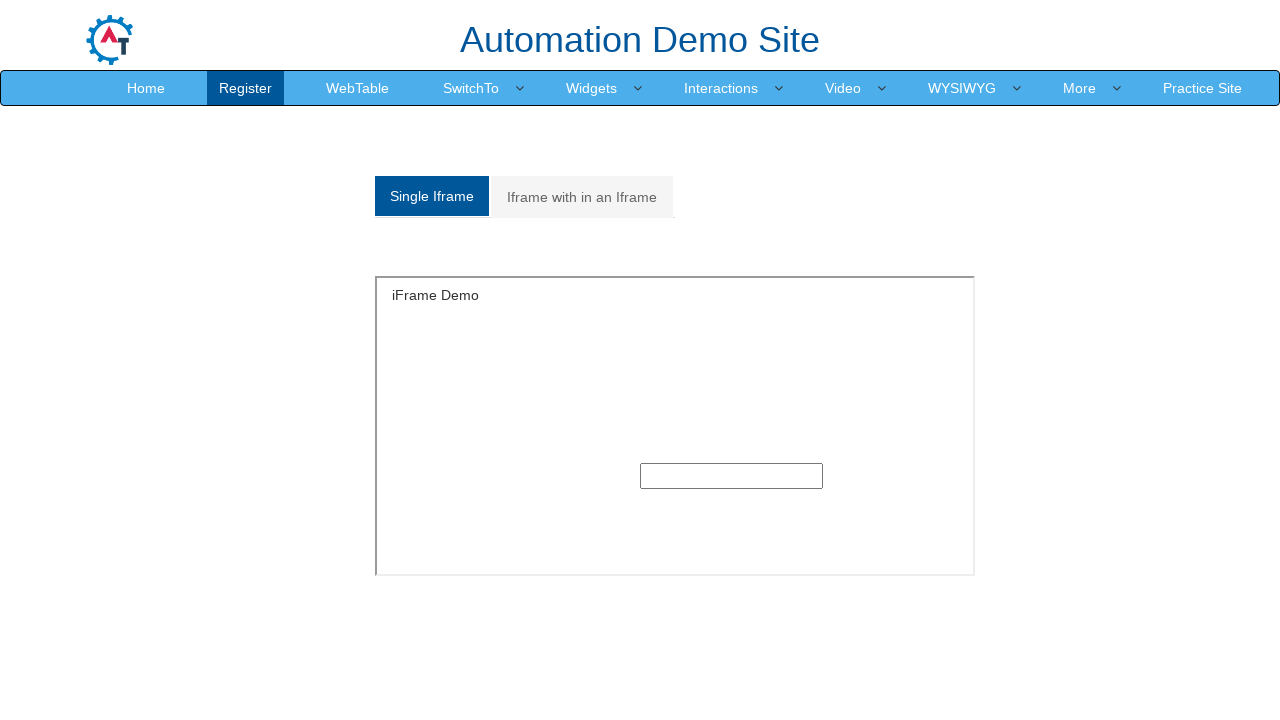

Filled text input in single frame with 'smith' on #singleframe >> internal:control=enter-frame >> xpath=/html/body/section/div/div
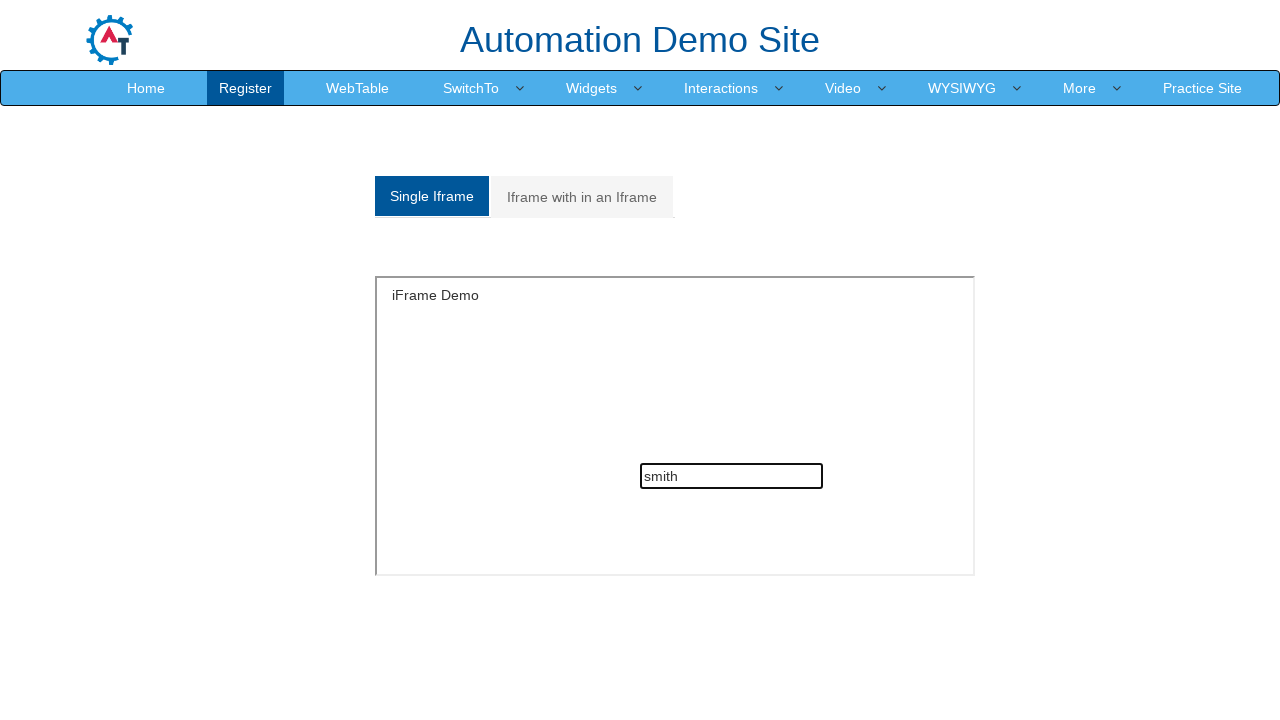

Clicked on nested frames tab at (582, 197) on xpath=/html/body/section/div[1]/div/div/div/div[1]/div/ul/li[2]/a
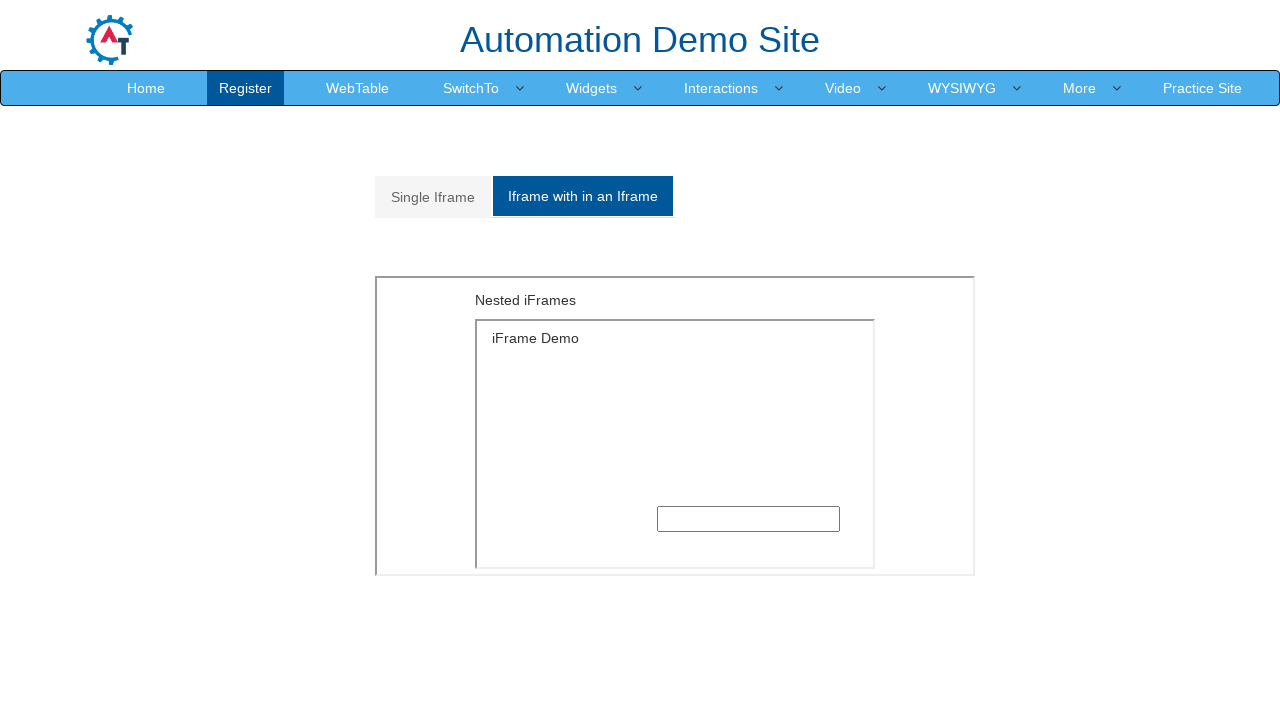

Located outer frame in nested frames context
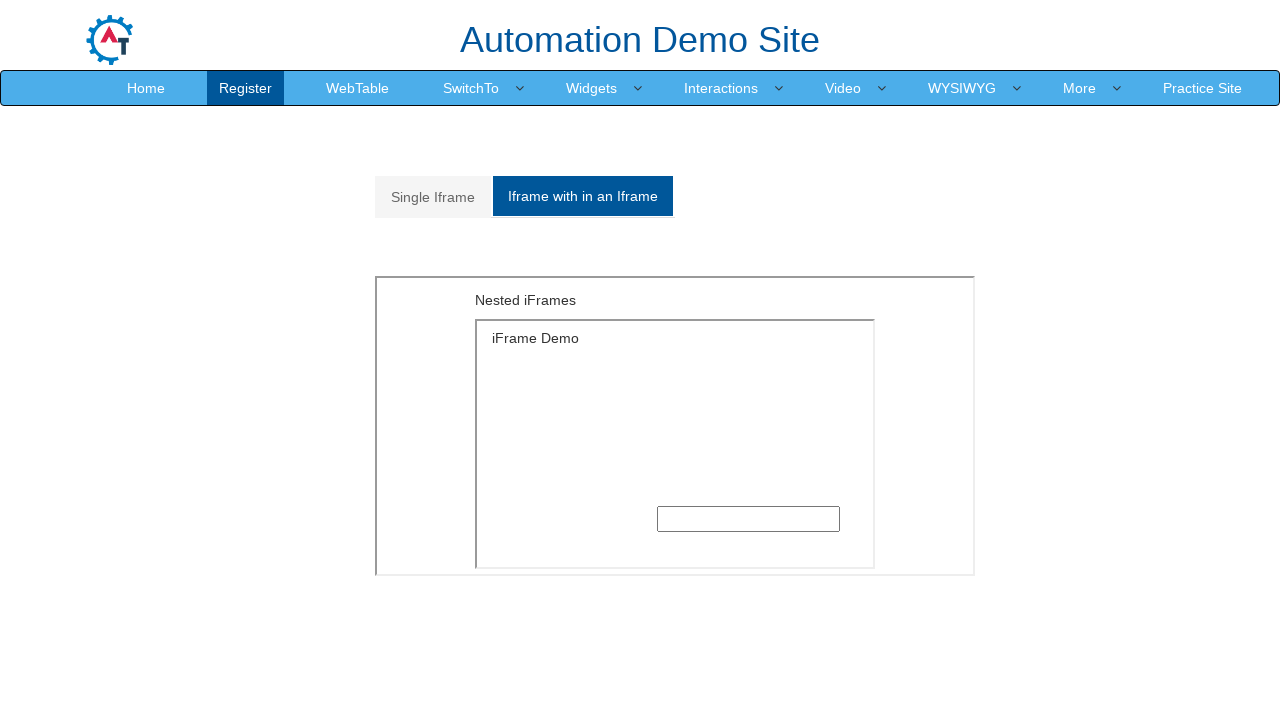

Located inner frame nested within outer frame
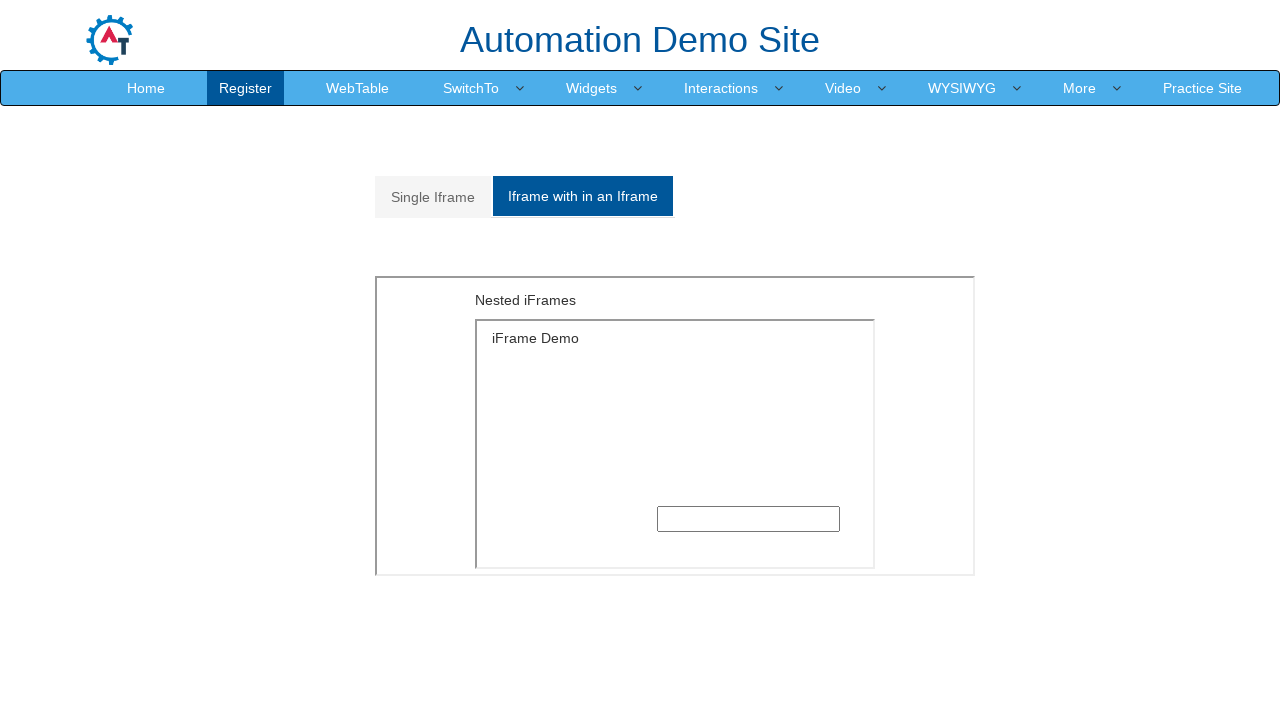

Filled text input in nested inner frame with 'Dhoni' on xpath=//*[@id='Multiple']/iframe >> internal:control=enter-frame >> xpath=/html/
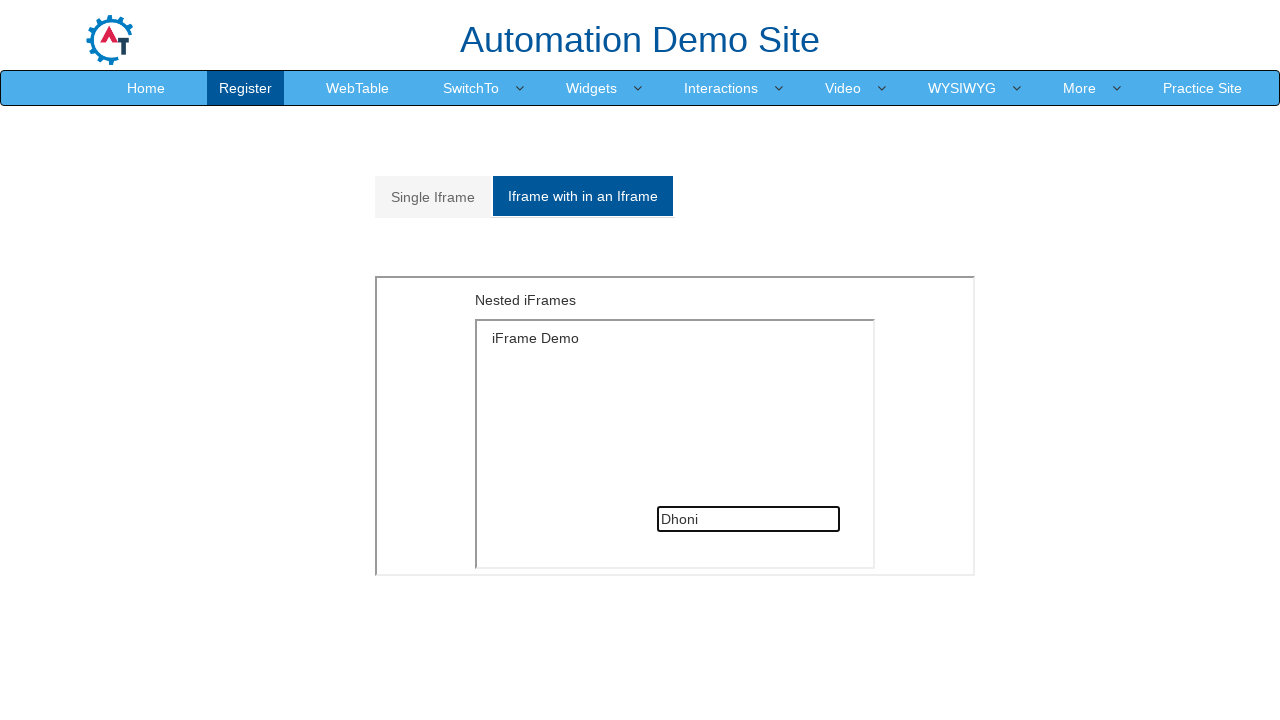

Retrieved total iframe count: 9
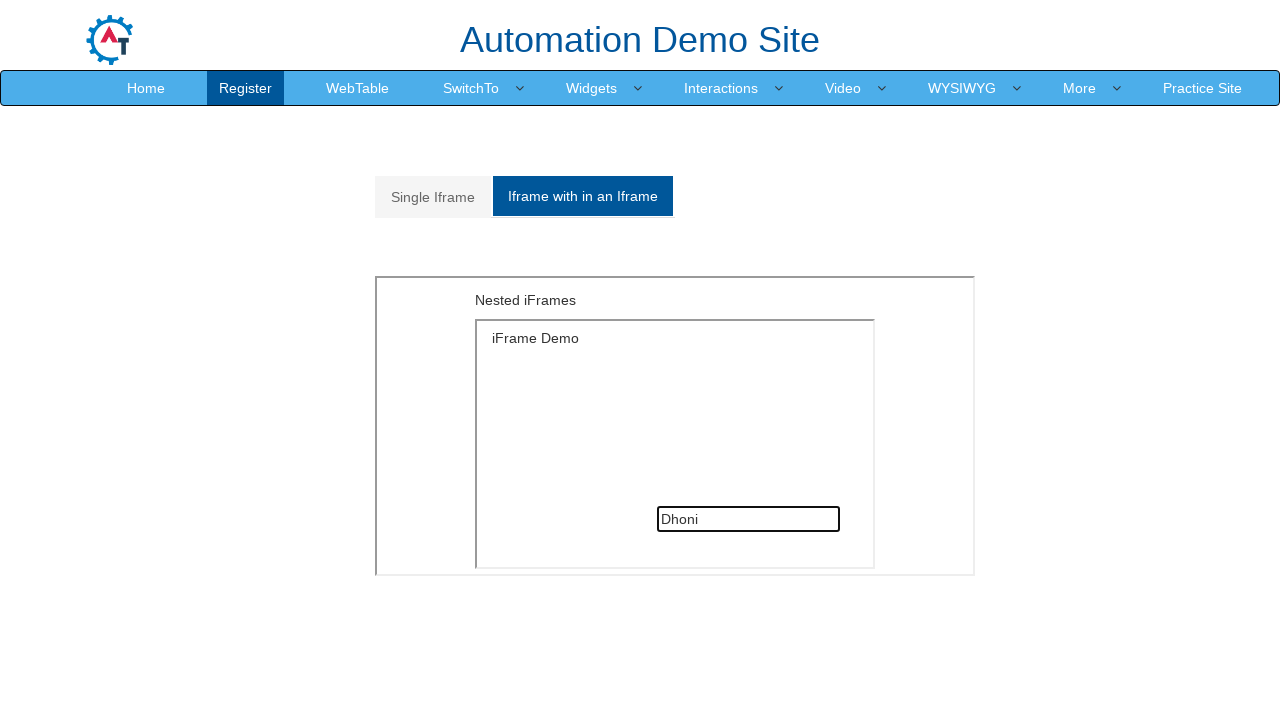

Printed total frames count to console: 9
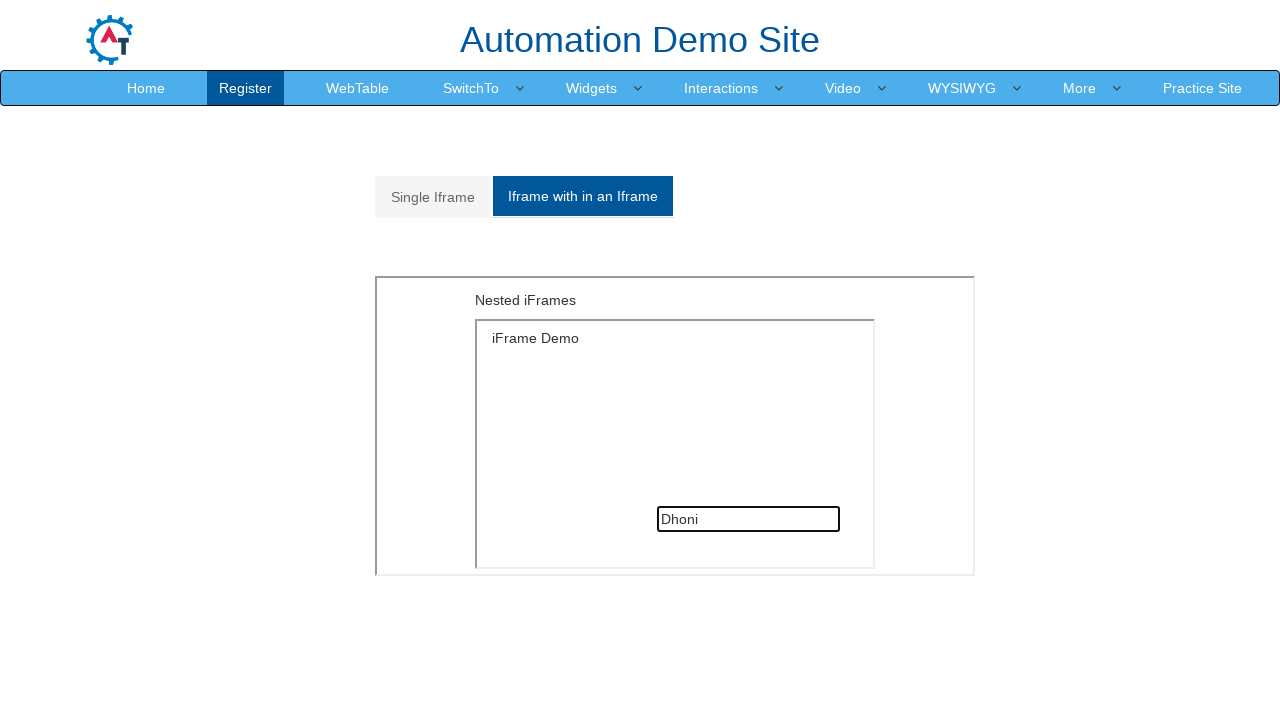

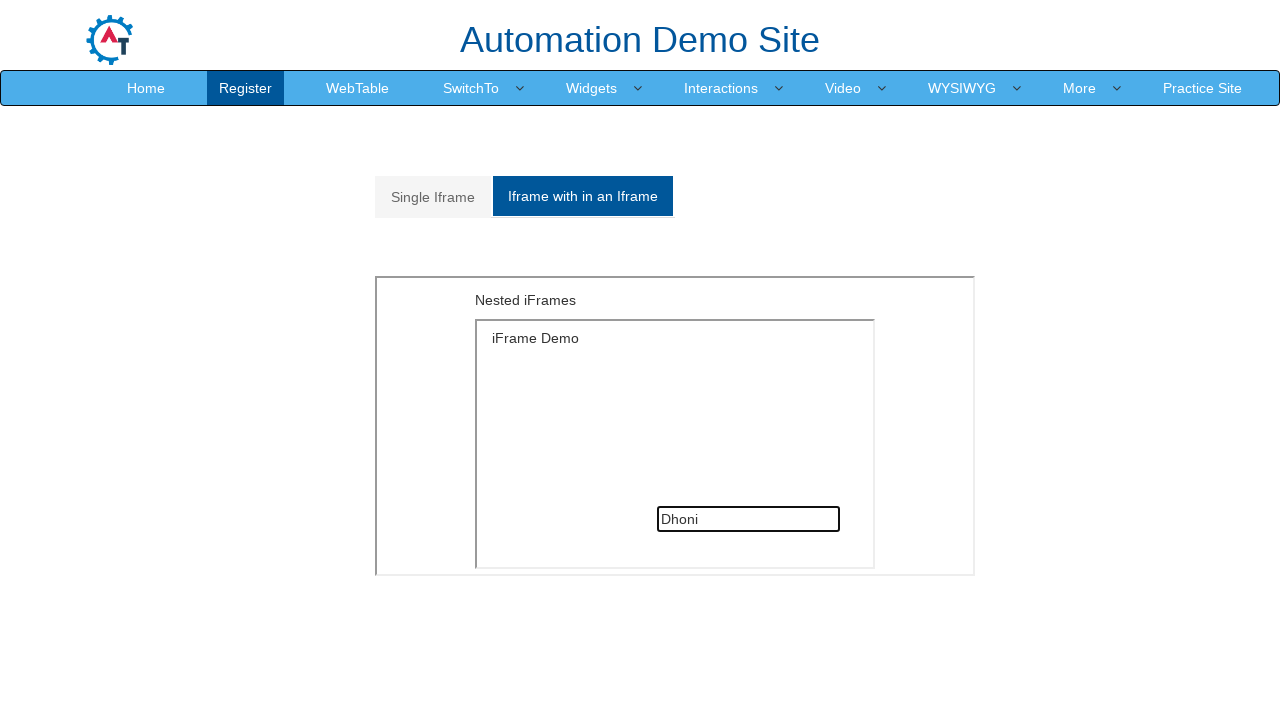